Tests adding a new todo item on the AngularJS homepage by filling the input field and clicking the add button

Starting URL: http://www.angularjs.org

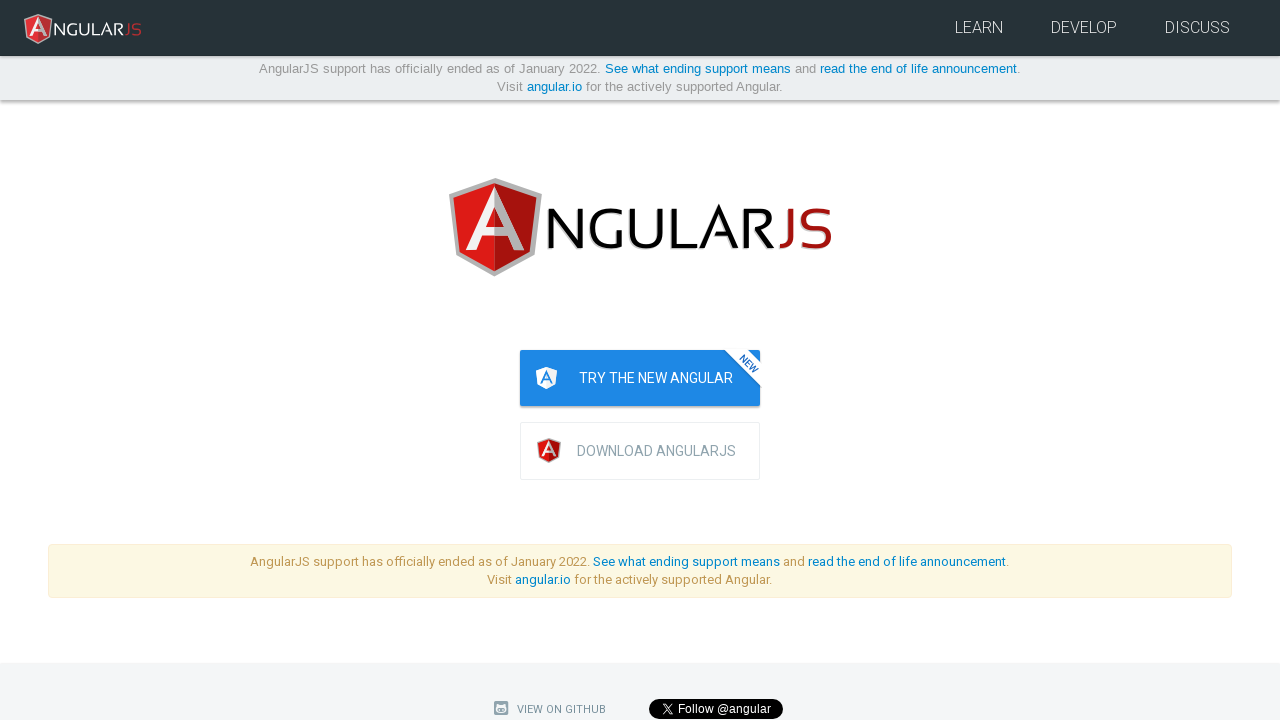

Todo input field loaded on AngularJS homepage
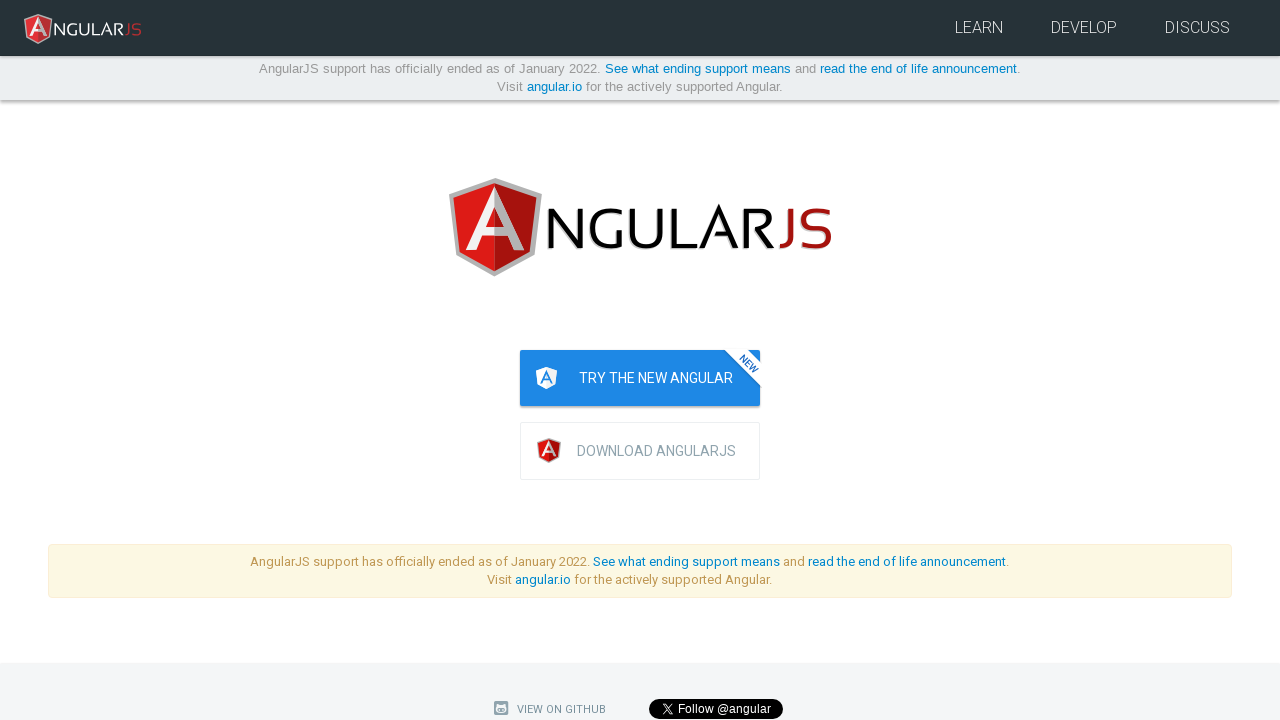

Filled todo input field with 'write a protractor test' on input[ng-model='todoList.todoText']
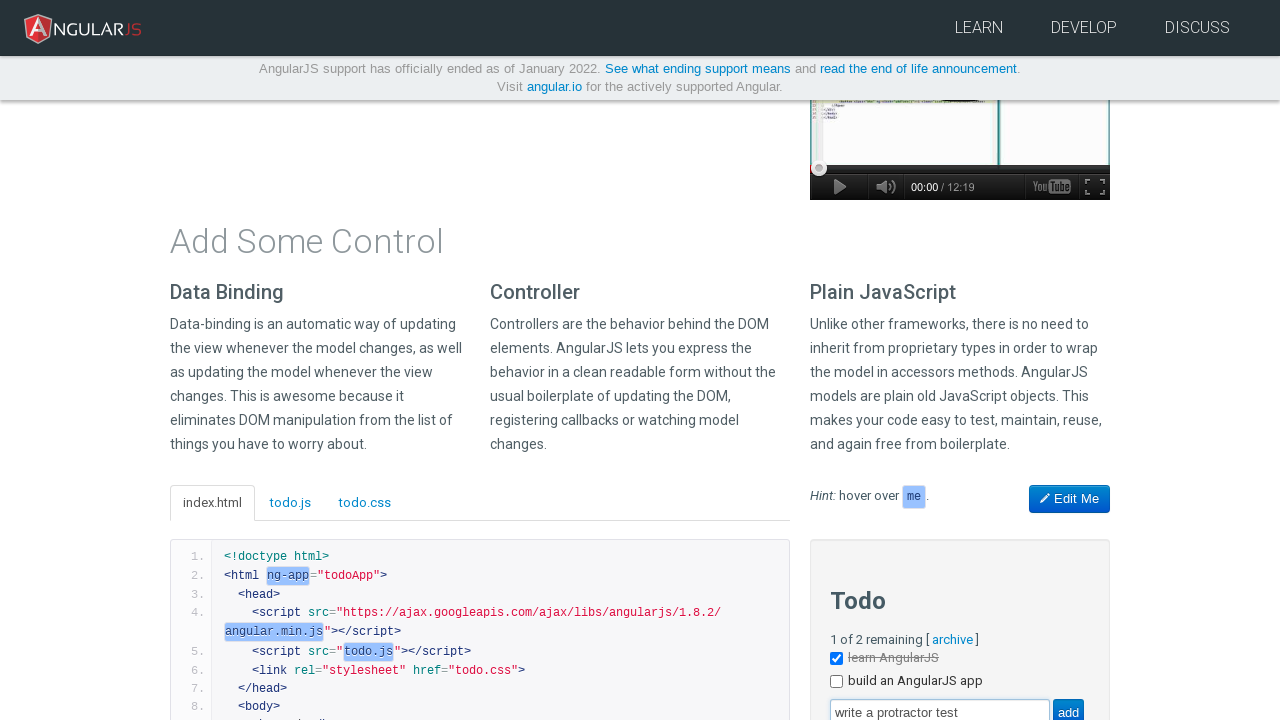

Clicked add button to create new todo at (1068, 706) on input[value='add']
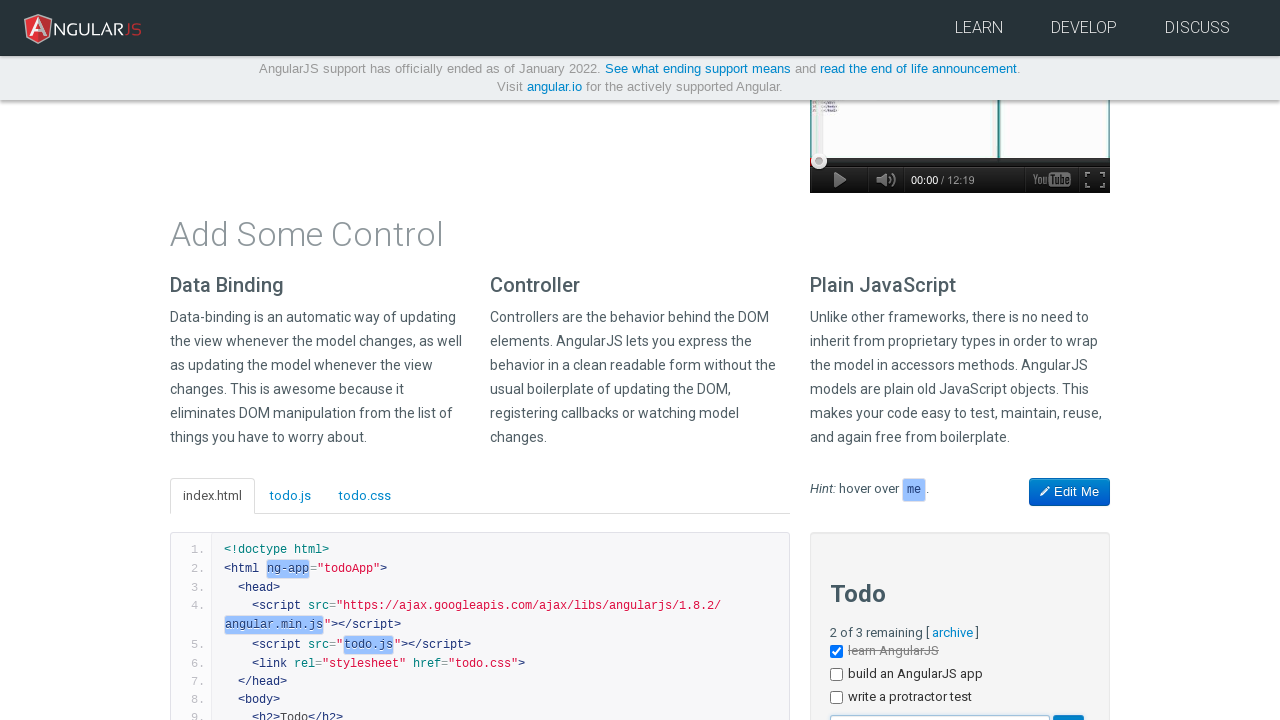

Waited for new todo item to appear in the list
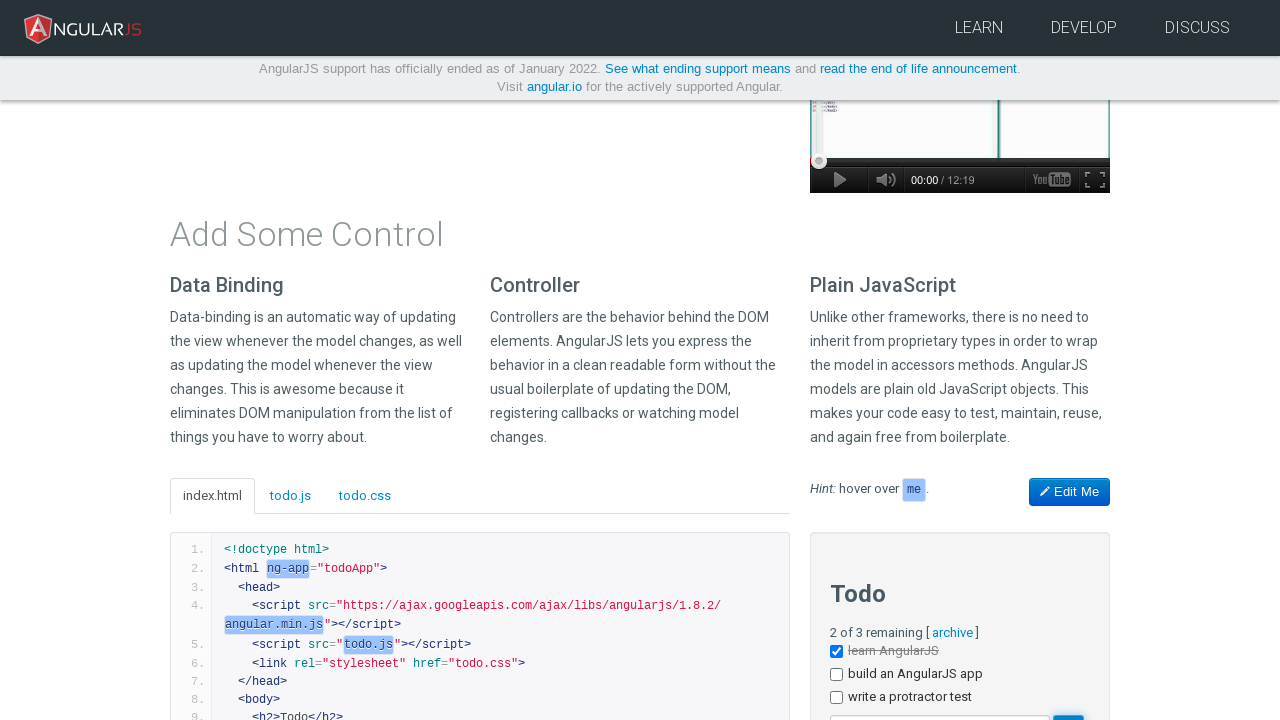

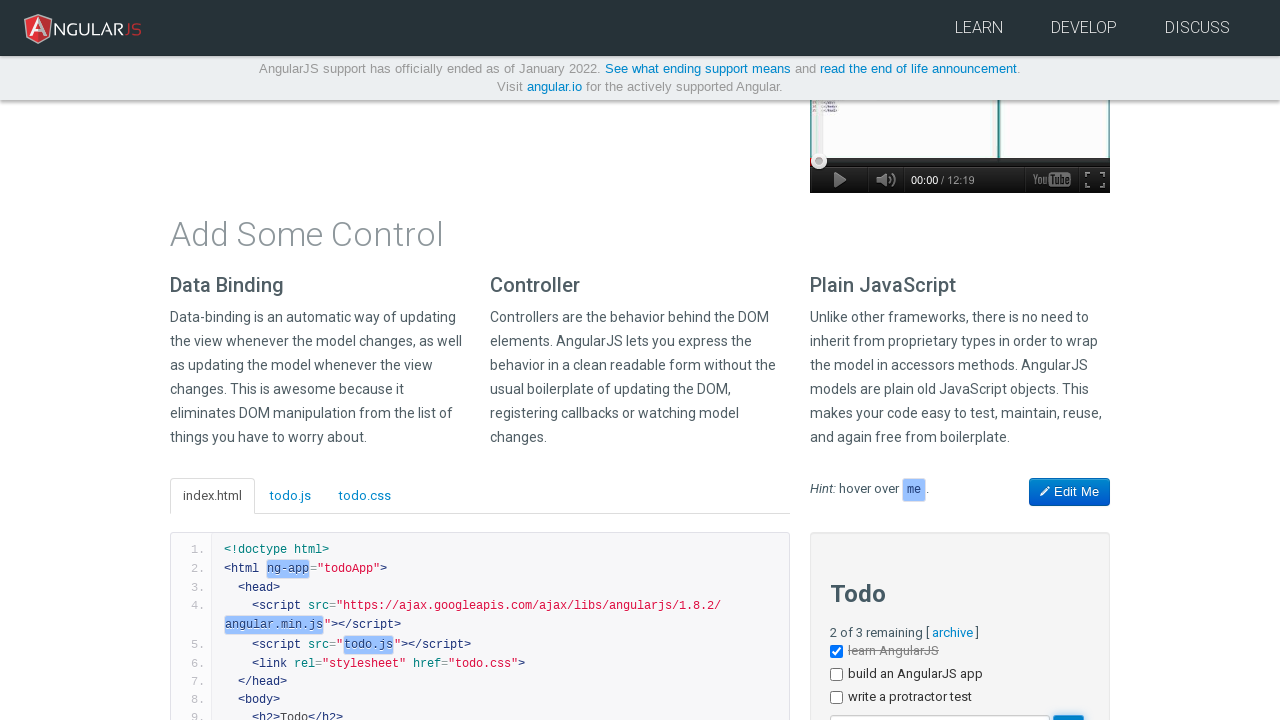